Tests dropdown select functionality on w3schools by clicking a select element, choosing the 'audi' option, and submitting the form. Note: This page uses an iframe, so the actions need to target the iframe containing the form.

Starting URL: https://www.w3schools.com/tags/tryit.asp?filename=tryhtml_select

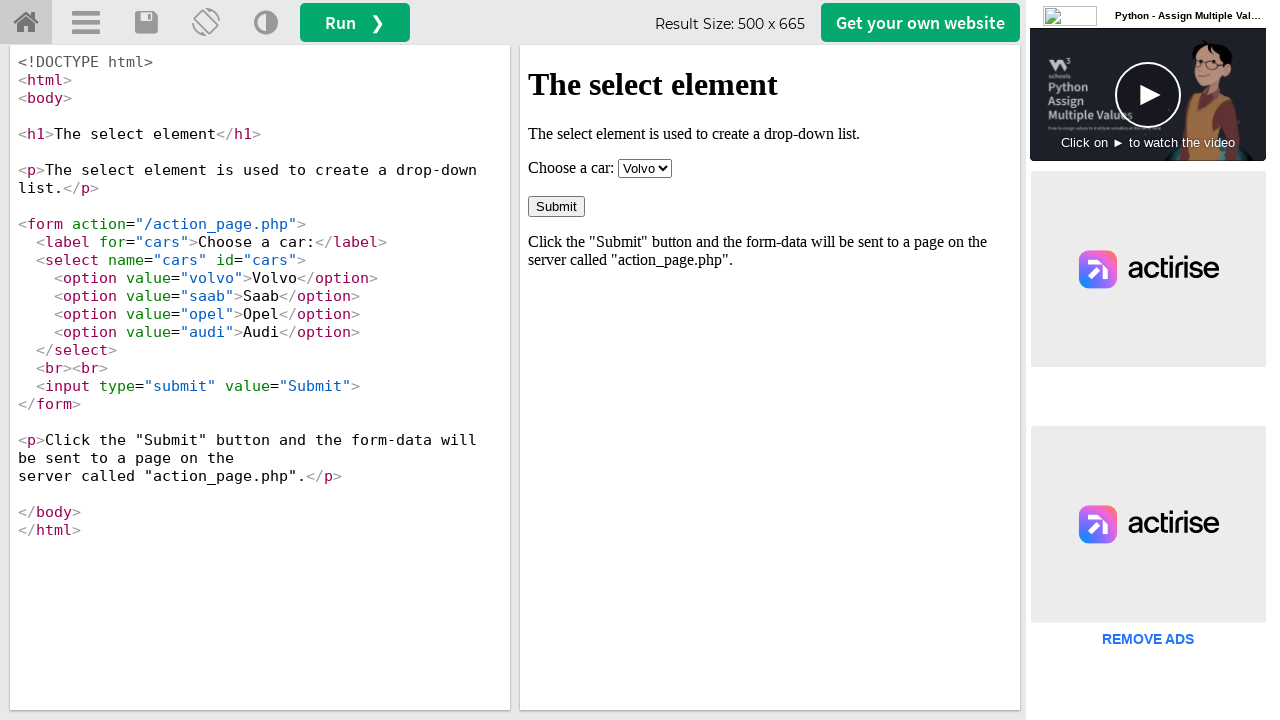

Located the iframe containing the form
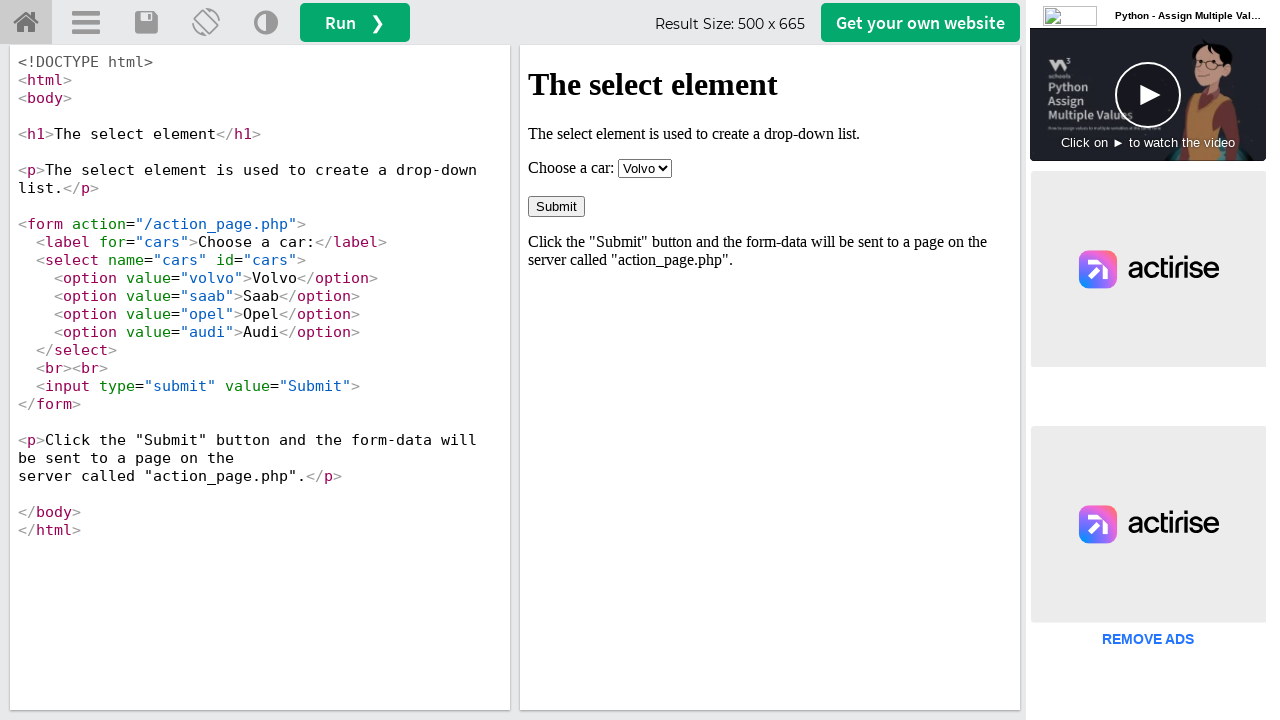

Clicked on the cars select dropdown at (645, 168) on #iframeResult >> internal:control=enter-frame >> select#cars
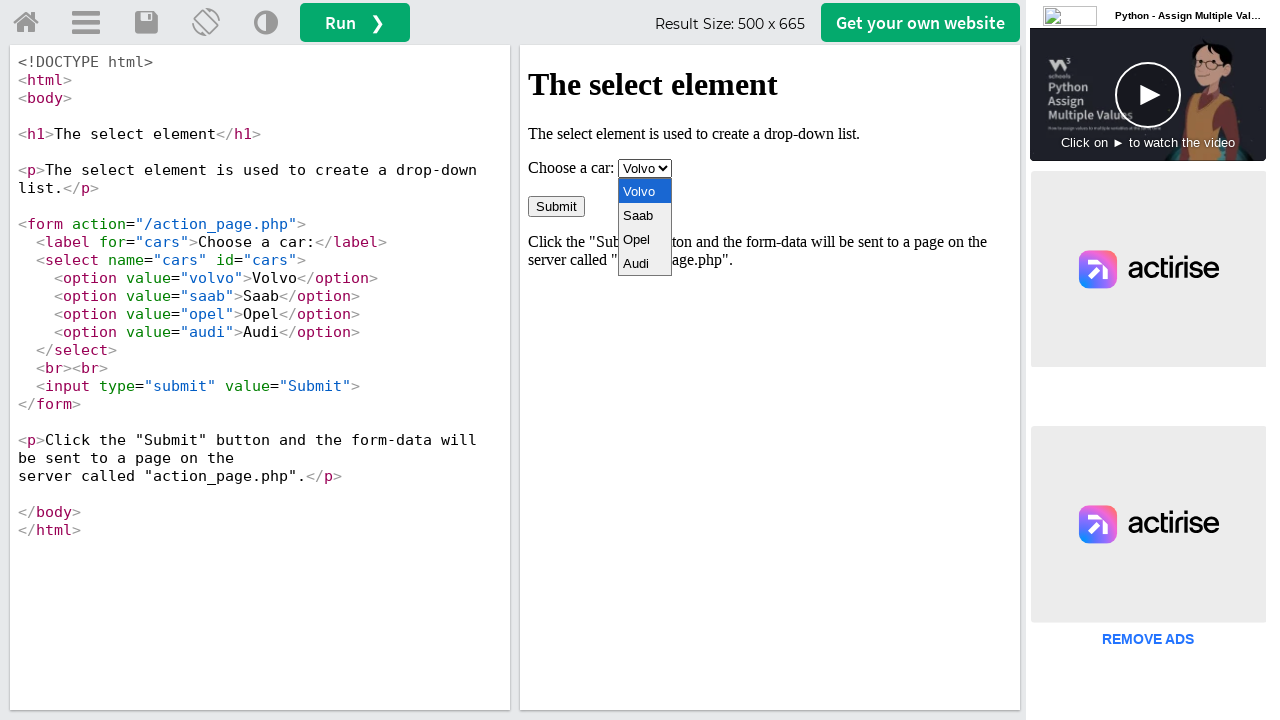

Selected 'audi' option from the dropdown on #iframeResult >> internal:control=enter-frame >> select#cars
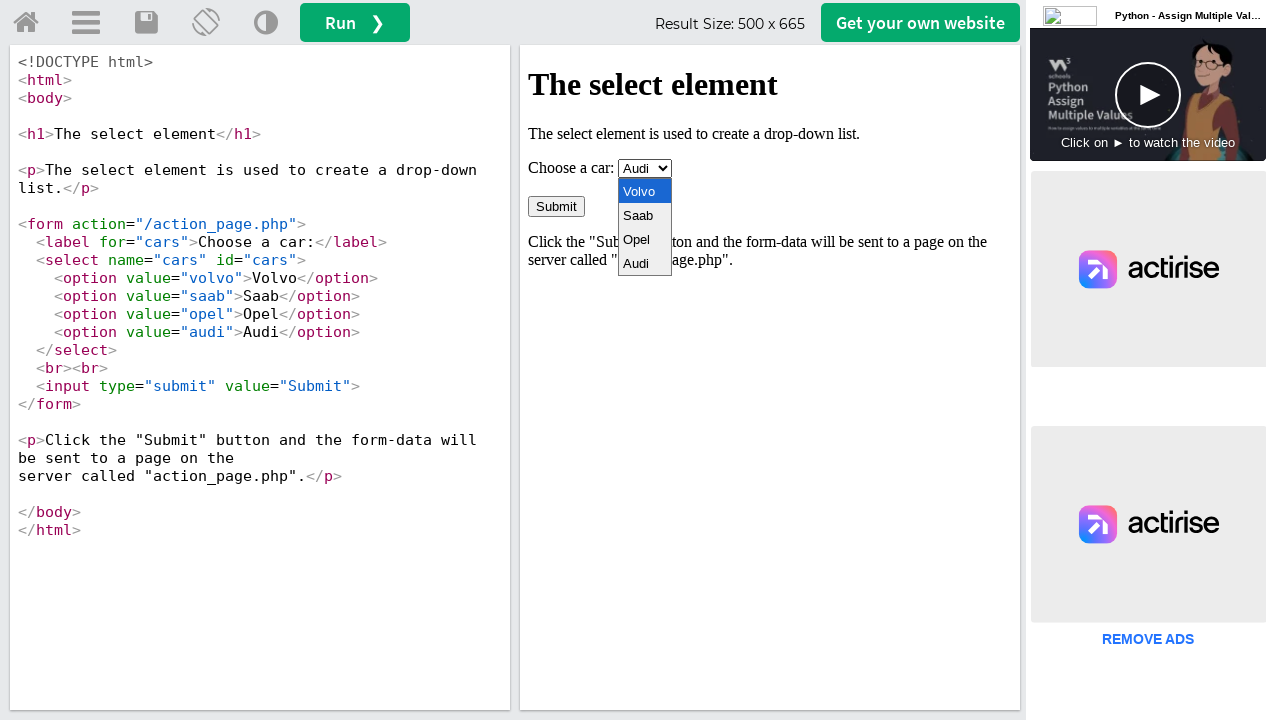

Clicked the submit button to submit the form at (556, 206) on #iframeResult >> internal:control=enter-frame >> input[type='submit']
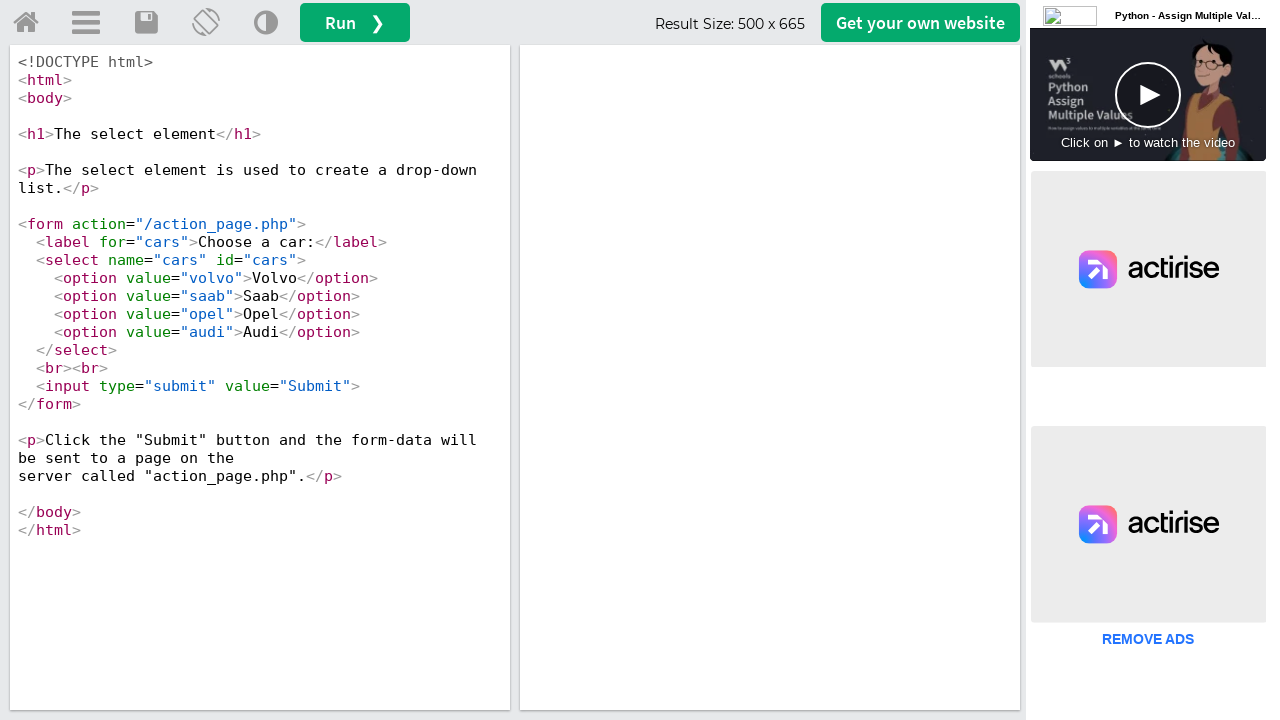

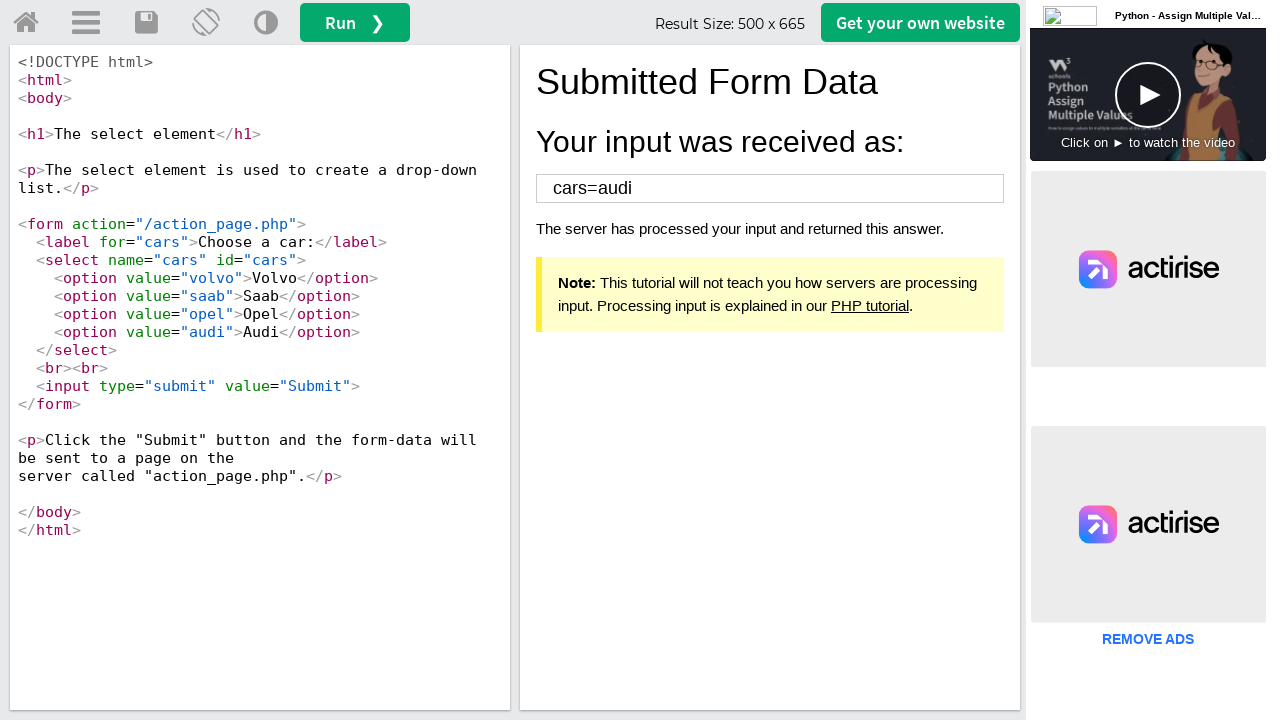